Loads the main page of a beauty salon website and verifies that various page sections are present including slider, events, actions, services, team, works, about us, questions, feedback, footer, and online booking button.

Starting URL: https://beauty-priority.ru/

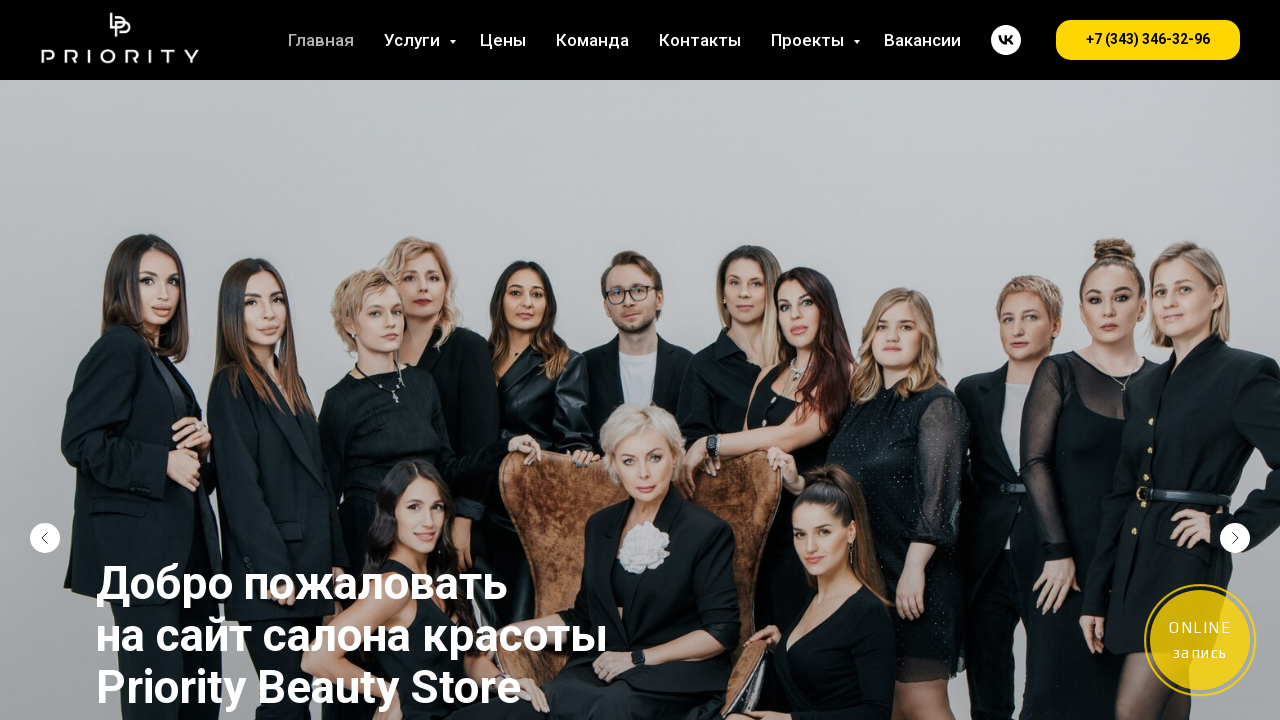

Main page slider loaded
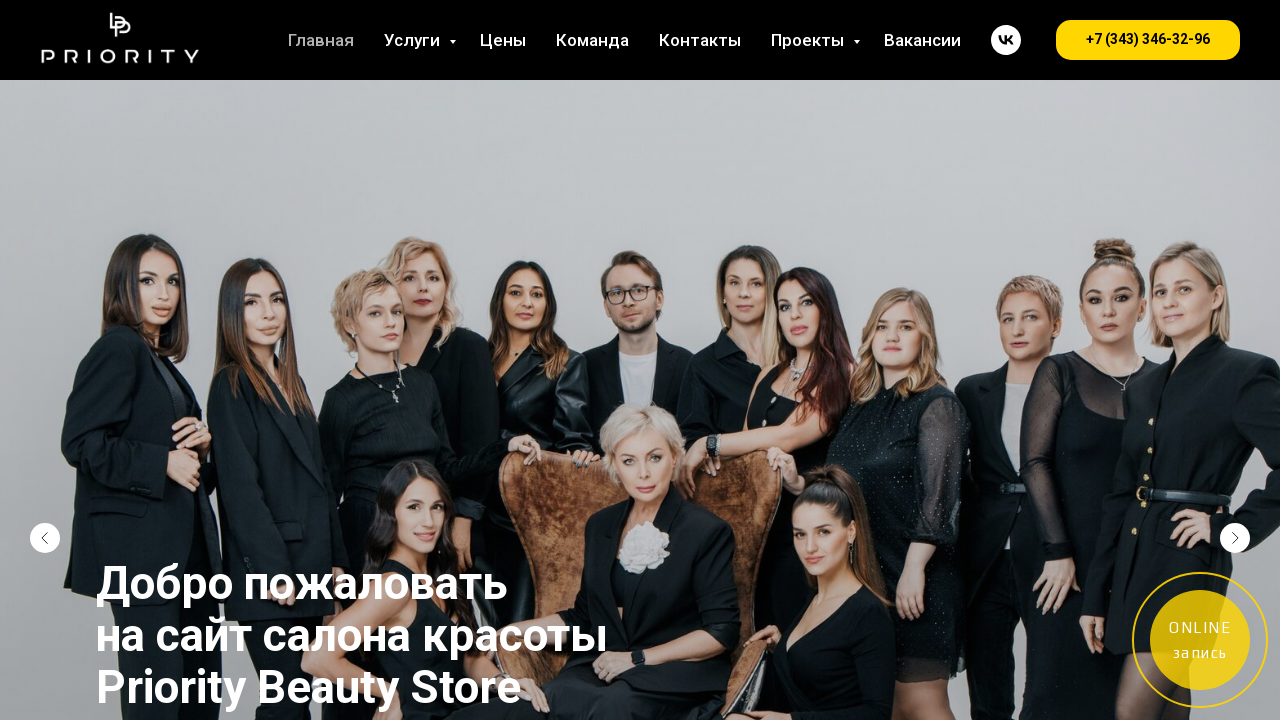

Events section is present
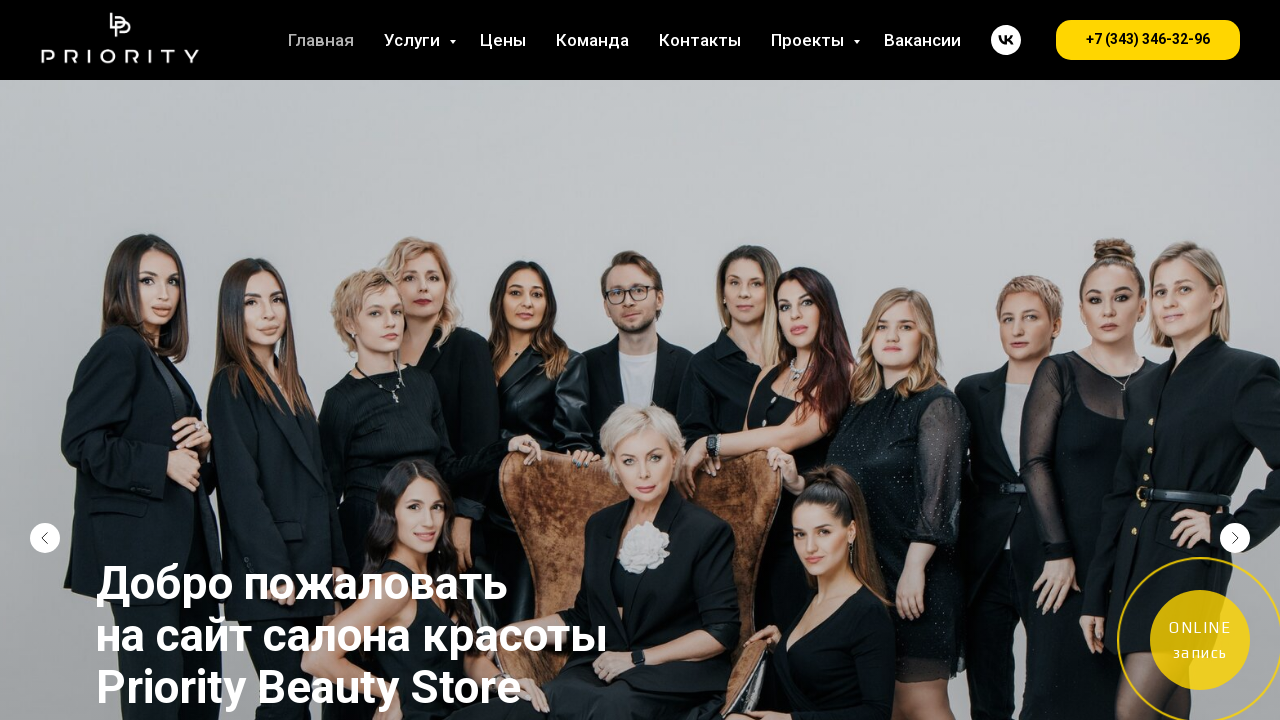

Actions section is present
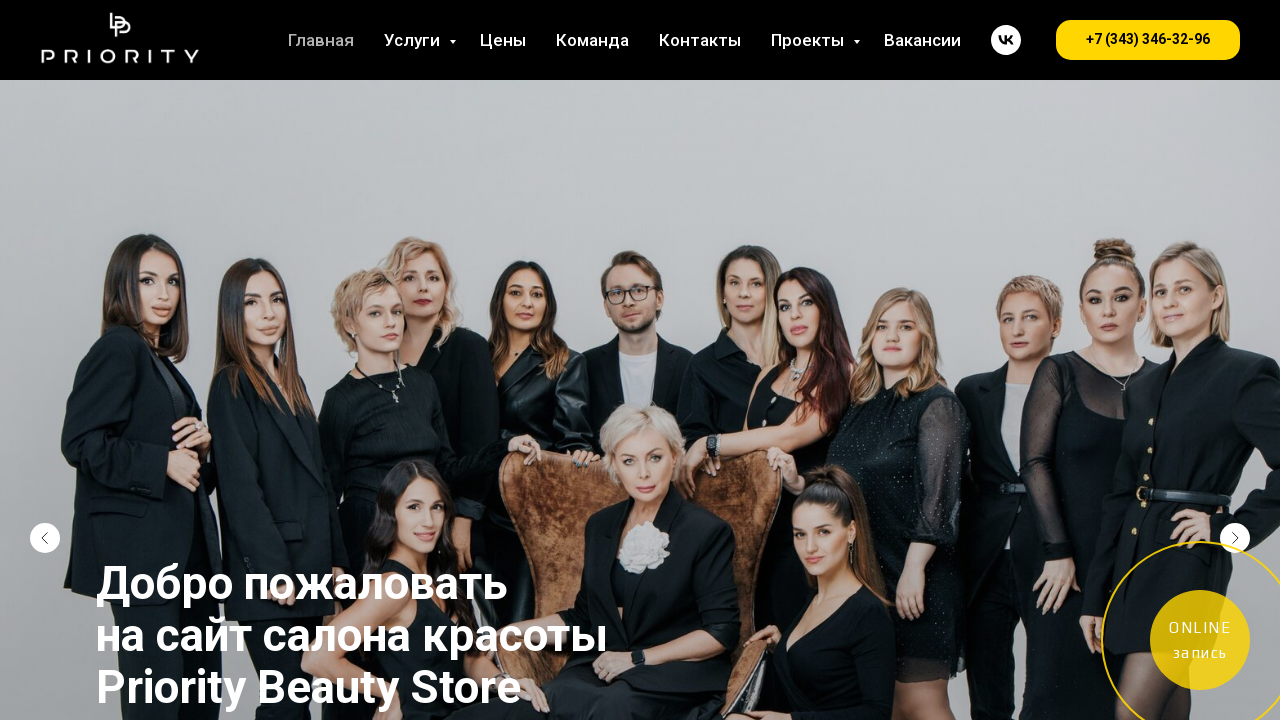

Our services section is present
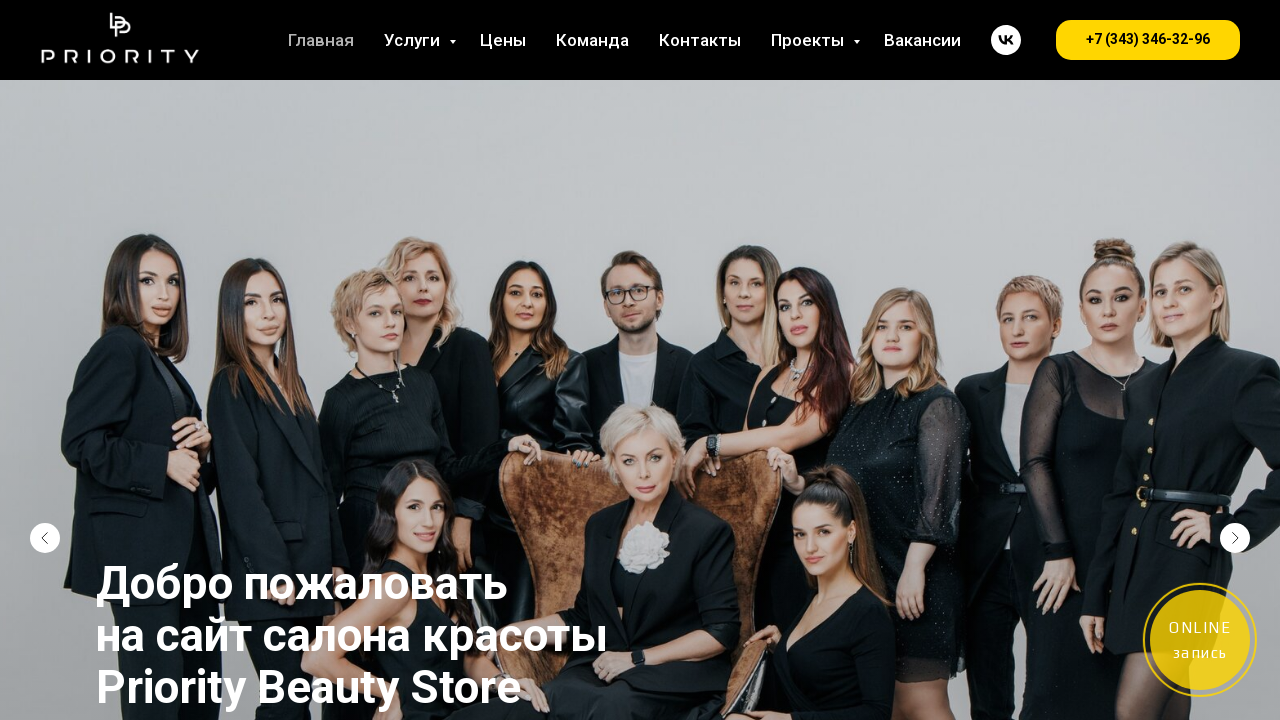

Our team section is present
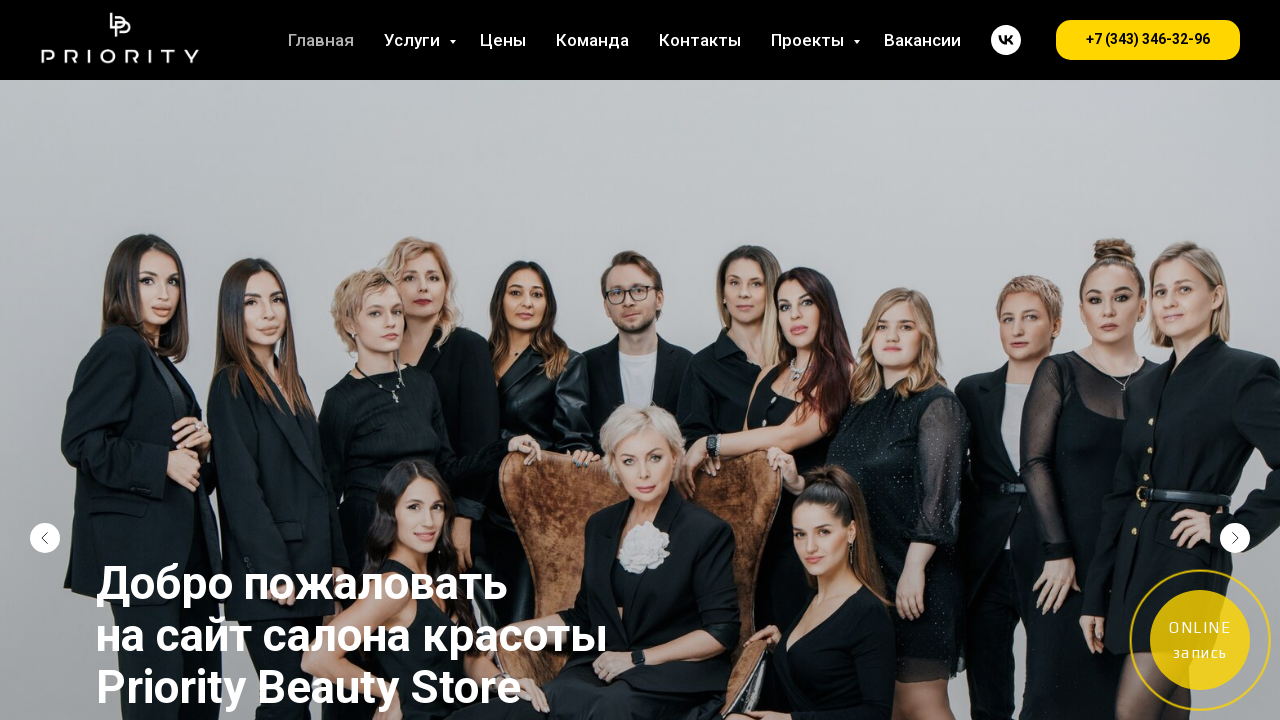

Team photos section is present
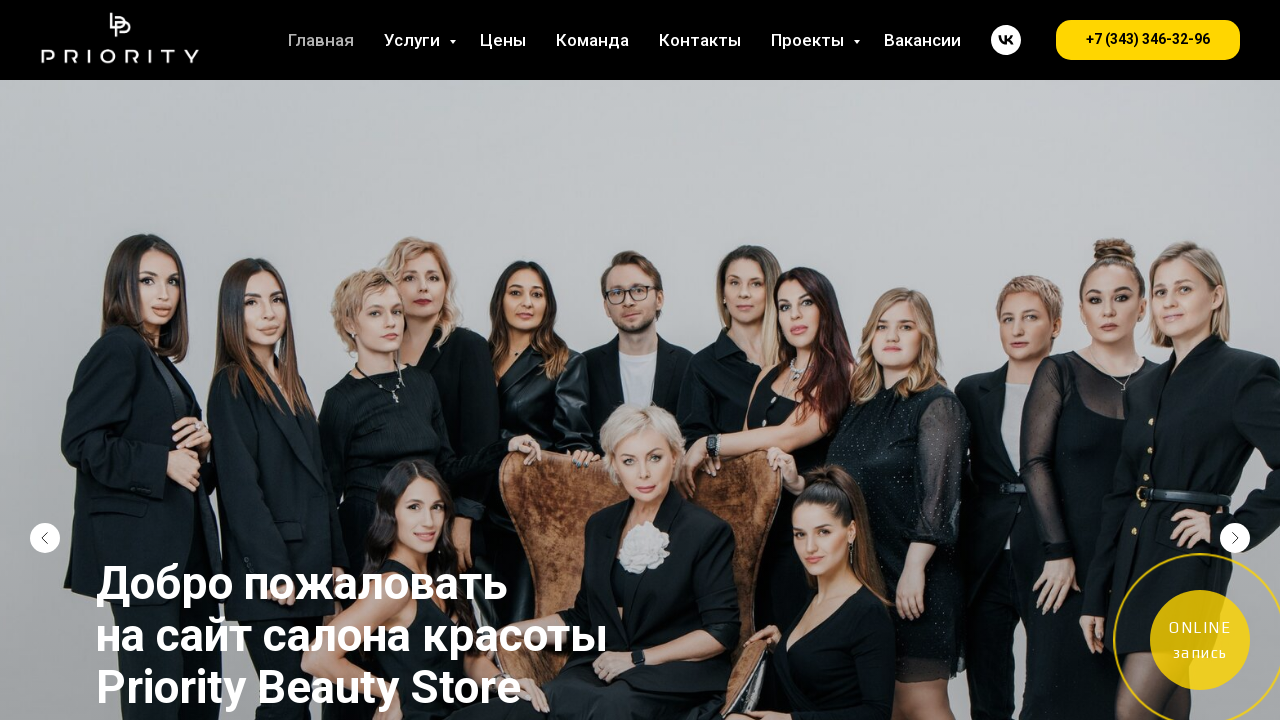

Works photos section is present
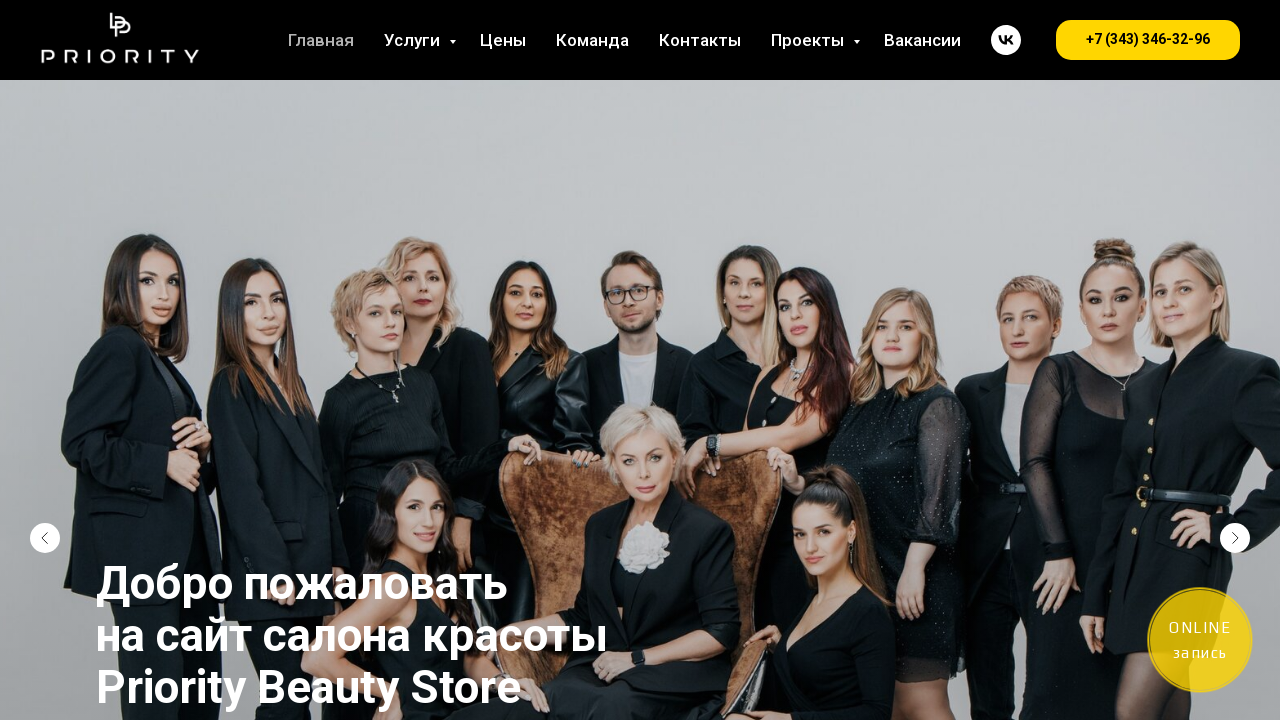

About us section is present
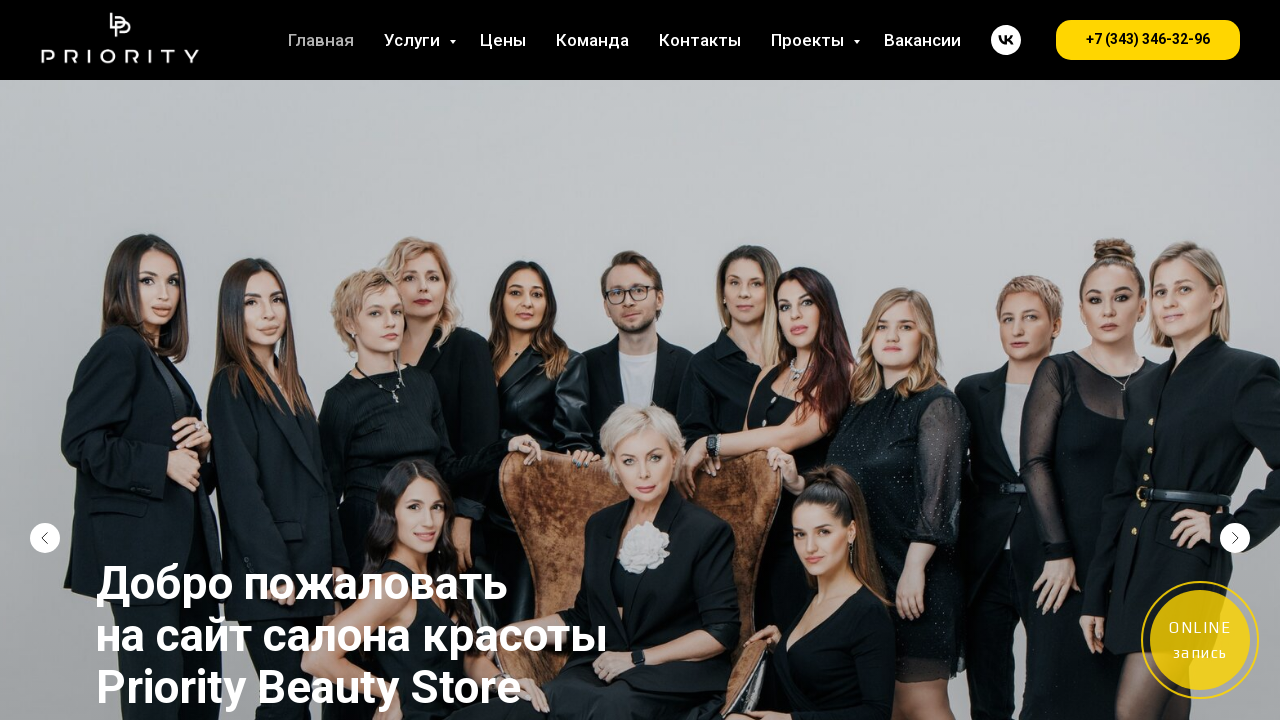

Your question section is present
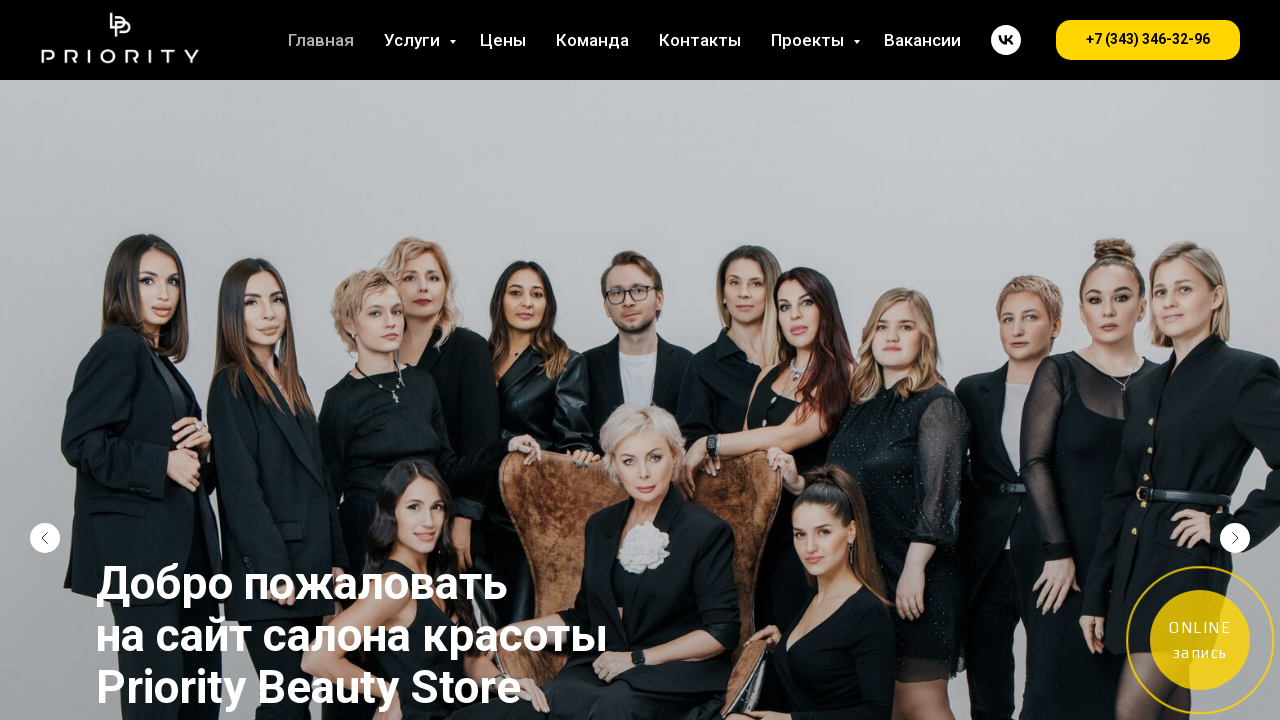

Clients feedback section is present
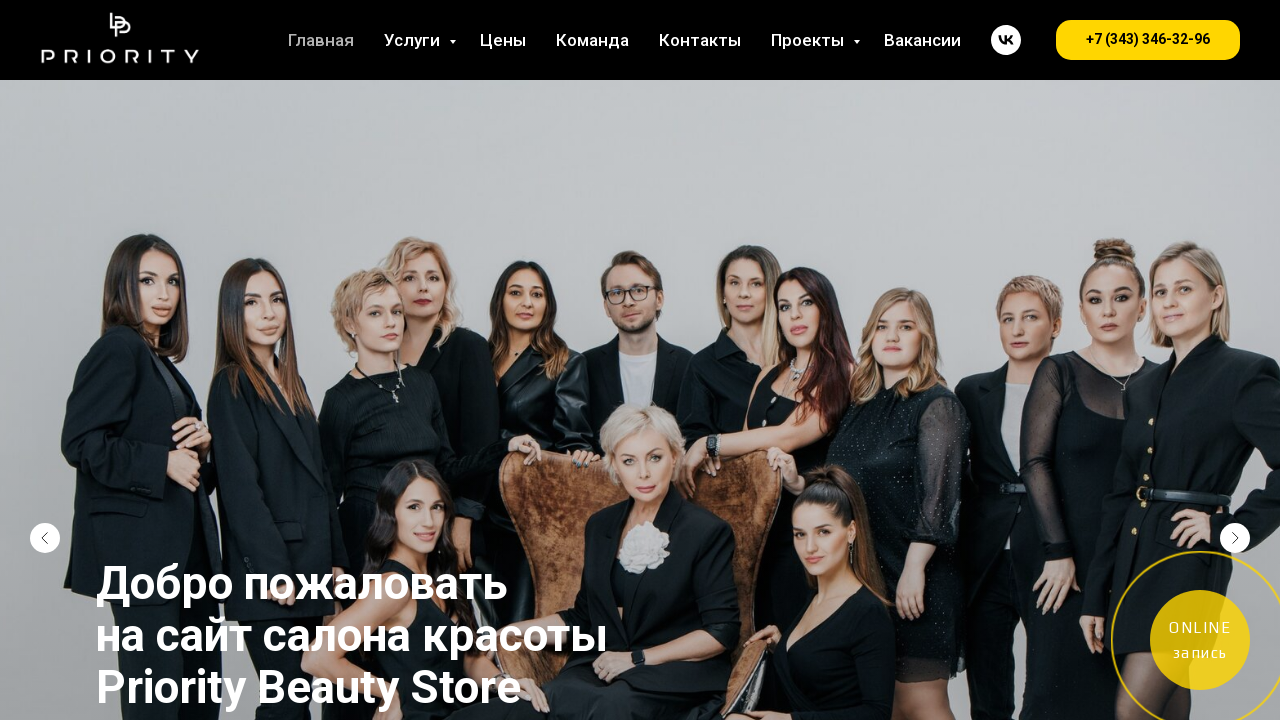

Footer is present
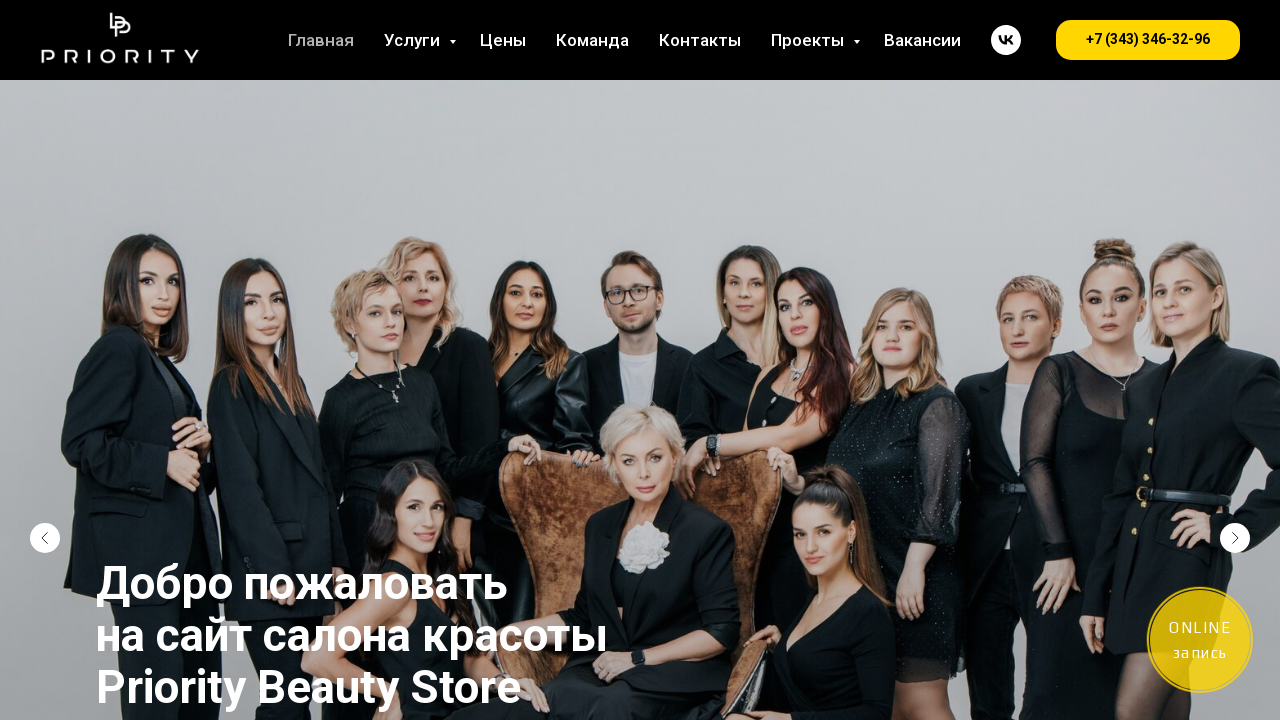

Online booking button is present
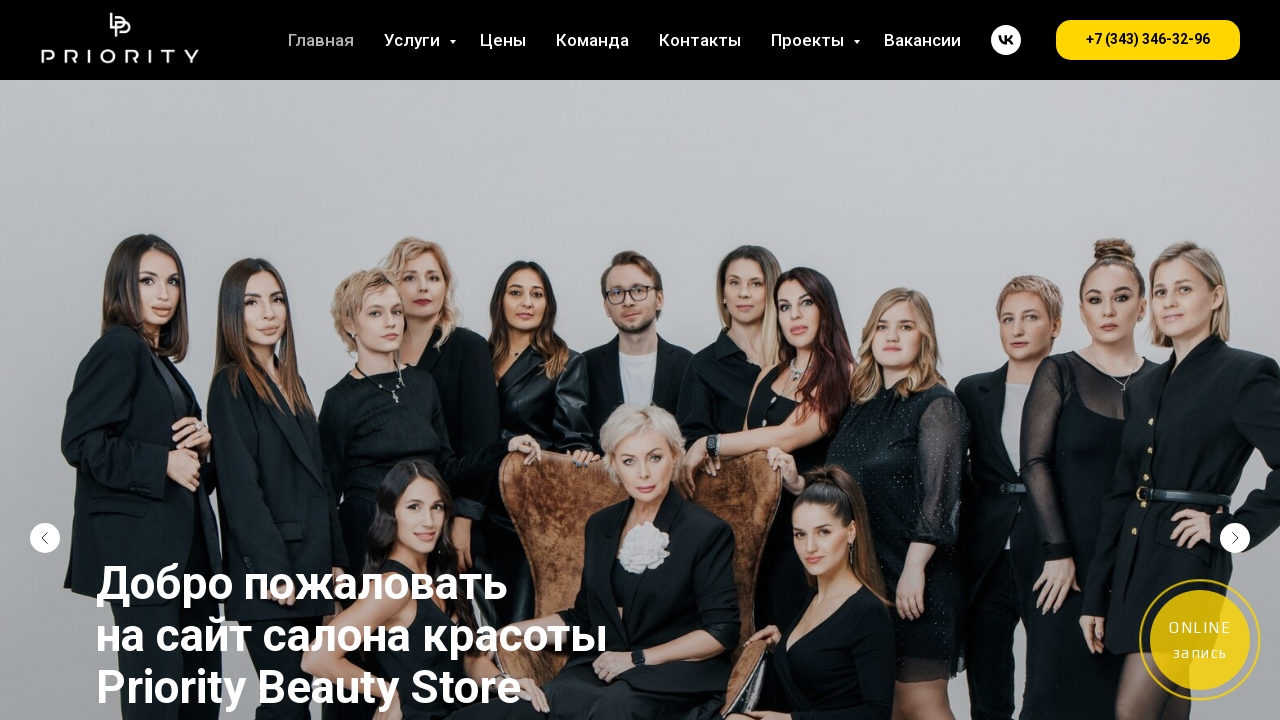

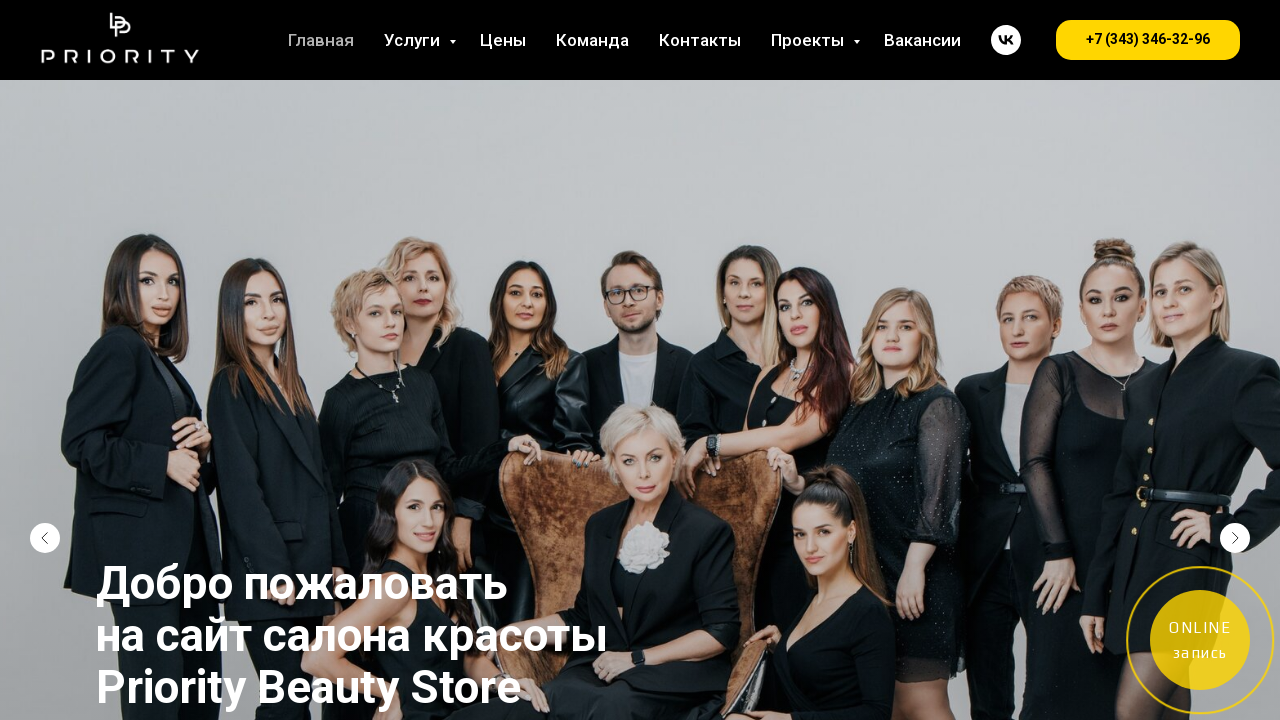